Tests date picker functionality by selecting a specific date (June 15, 2027) through year, month, and day navigation

Starting URL: https://rahulshettyacademy.com/seleniumPractise/#/offers

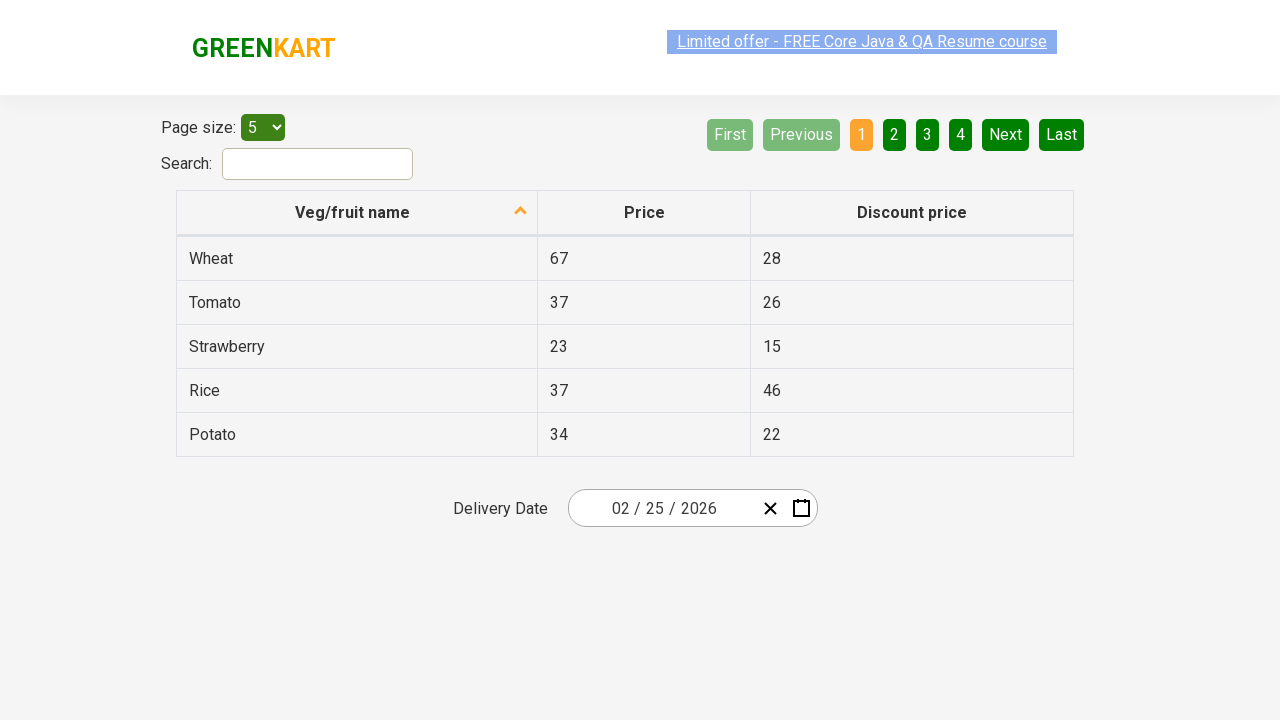

Clicked date picker to open calendar at (662, 508) on .react-date-picker__inputGroup
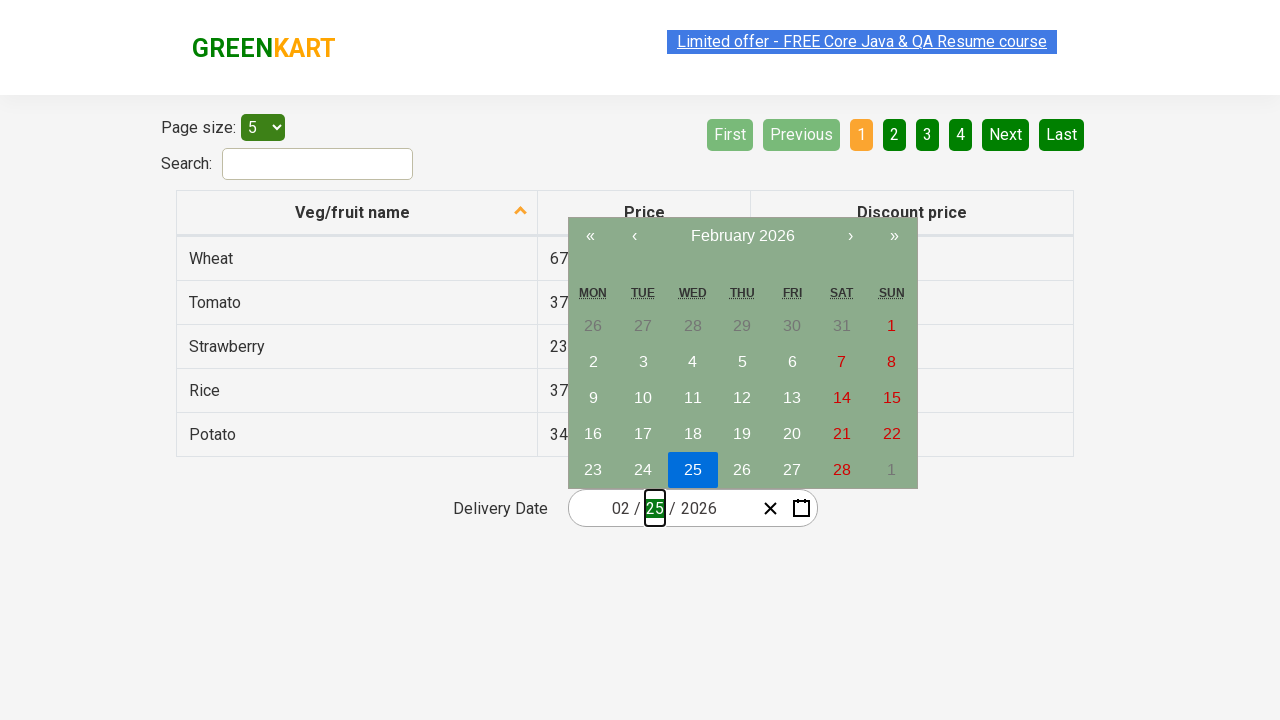

Clicked navigation label to navigate to month view at (742, 236) on .react-calendar__navigation__label
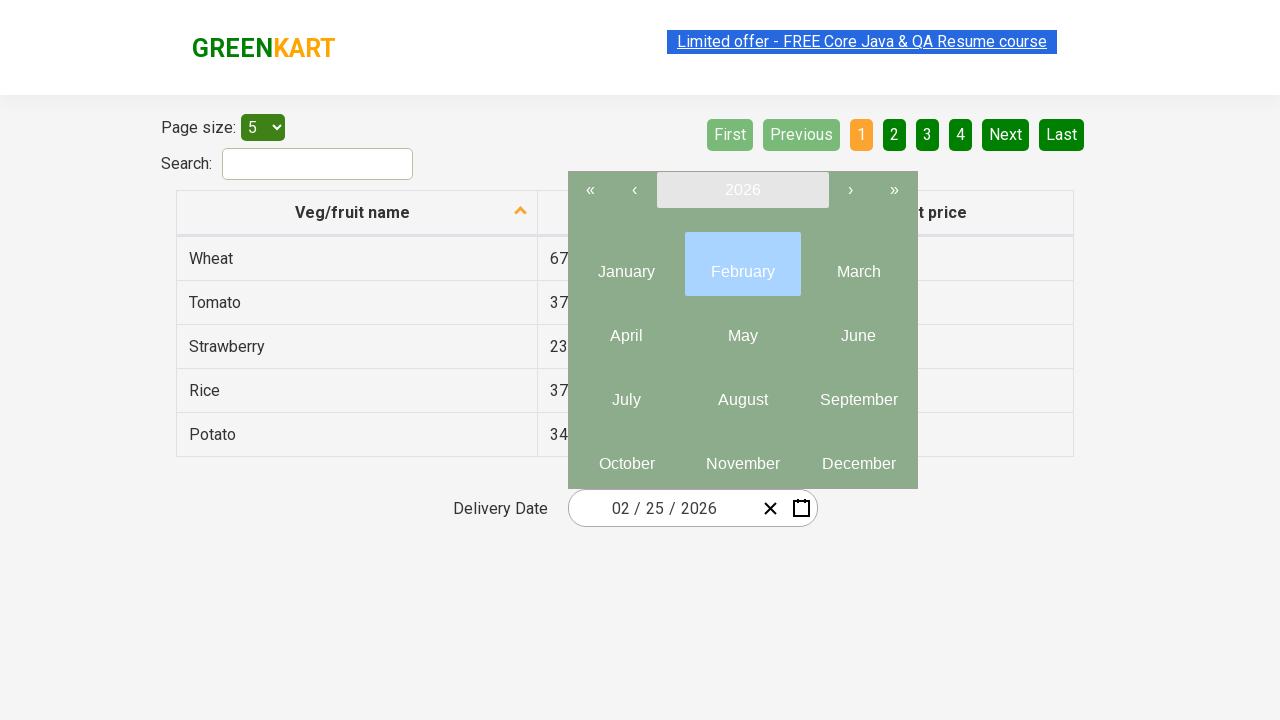

Clicked navigation label again to navigate to year view at (742, 190) on .react-calendar__navigation__label
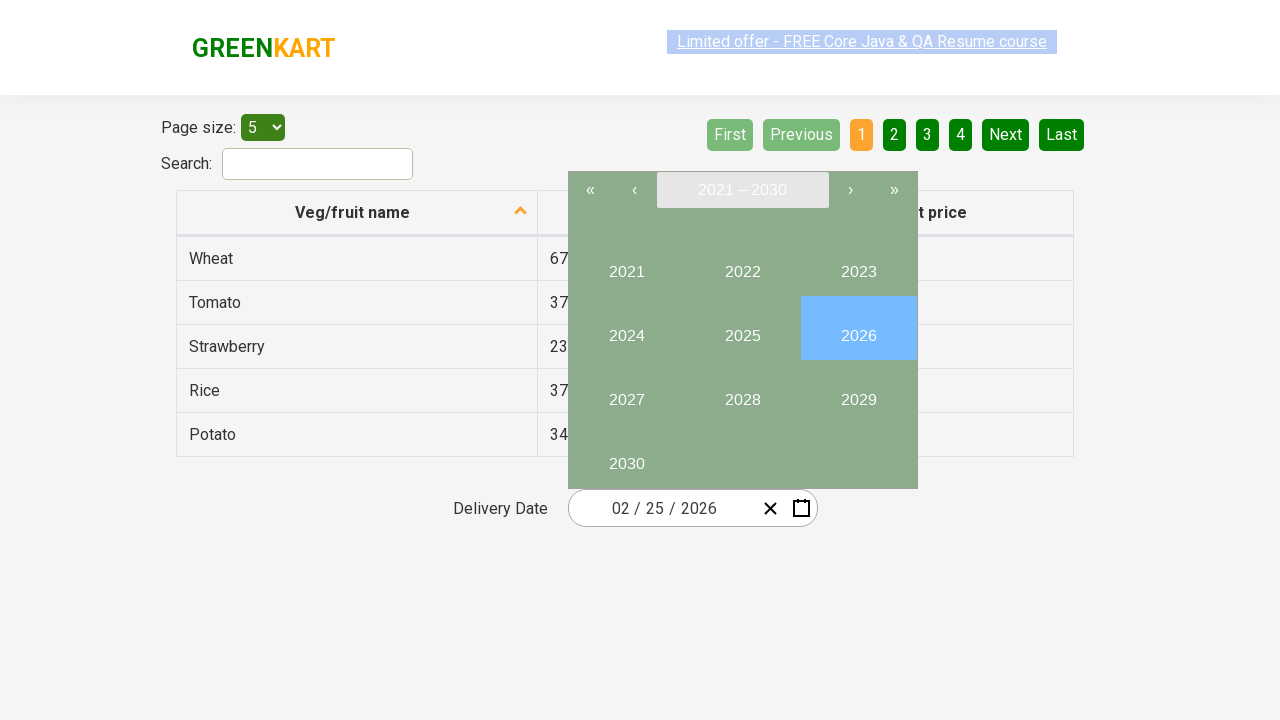

Selected year 2027 at (626, 392) on button:text('2027')
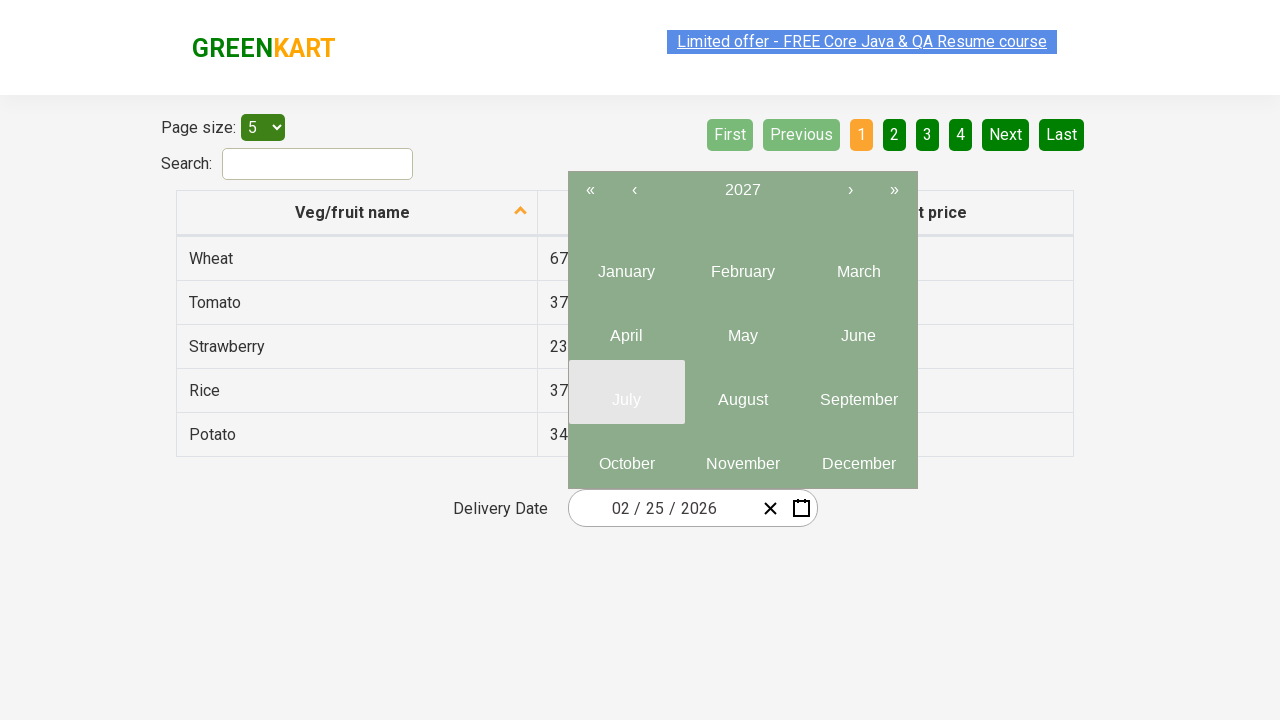

Selected June (month 6) at (858, 328) on .react-calendar__year-view__months__month >> nth=5
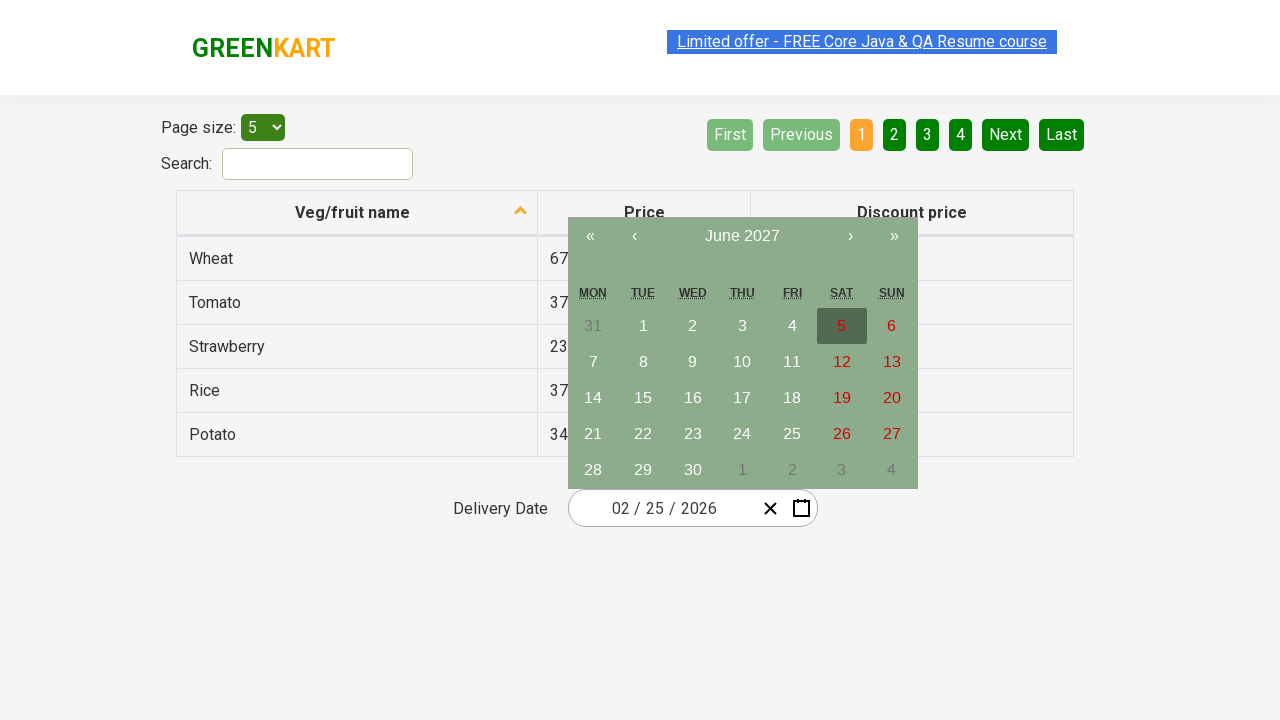

Selected day 15 at (643, 398) on abbr:text('15')
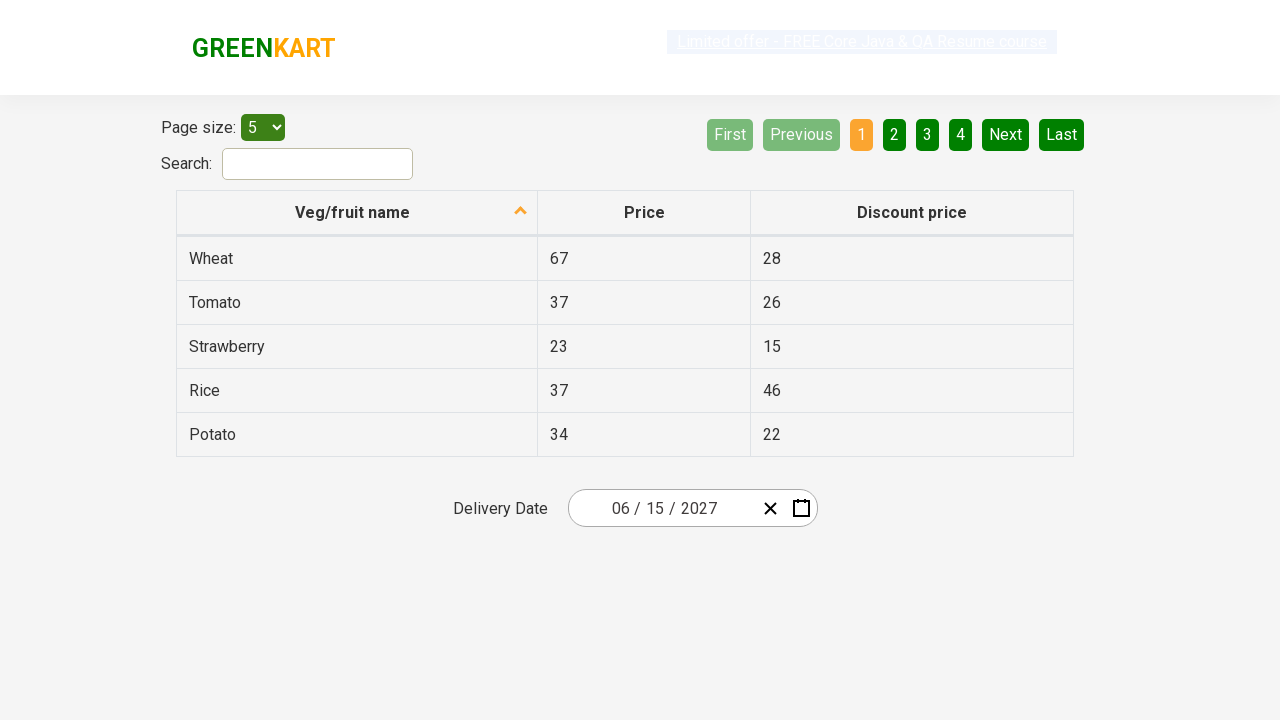

Retrieved all date input fields
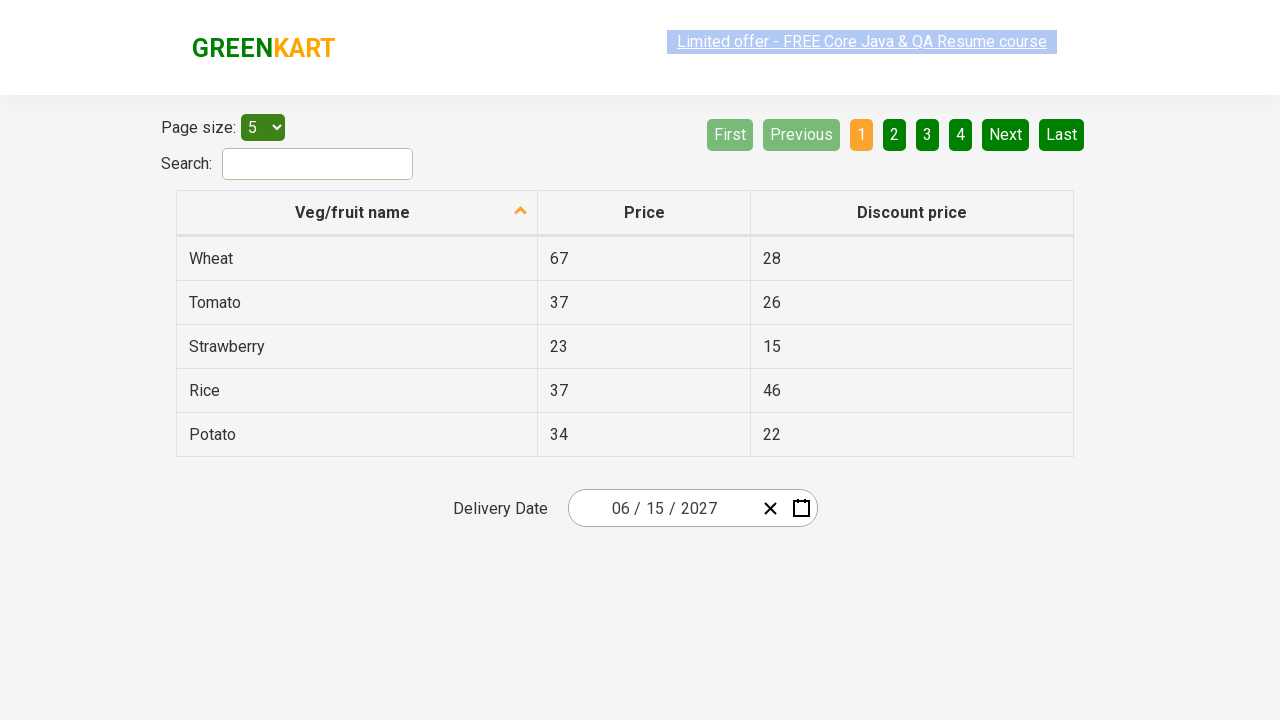

Verified that at least 3 date input fields exist
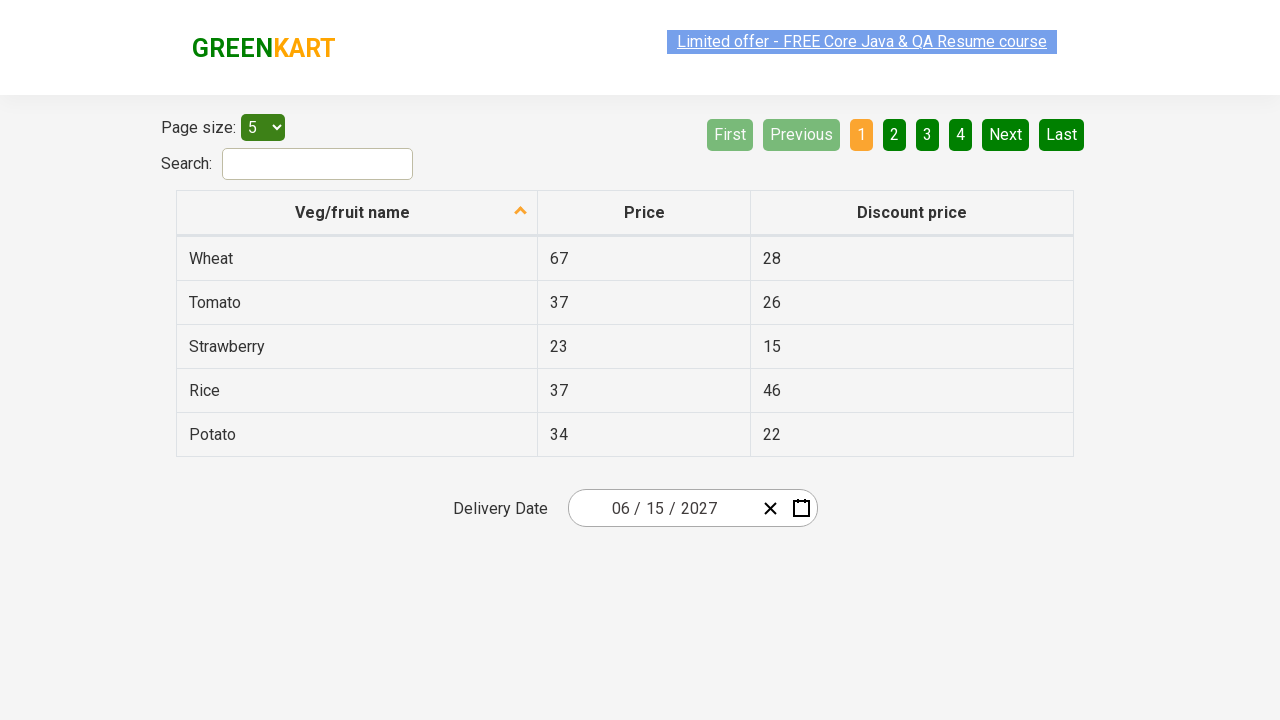

Verified month value is 6 (June)
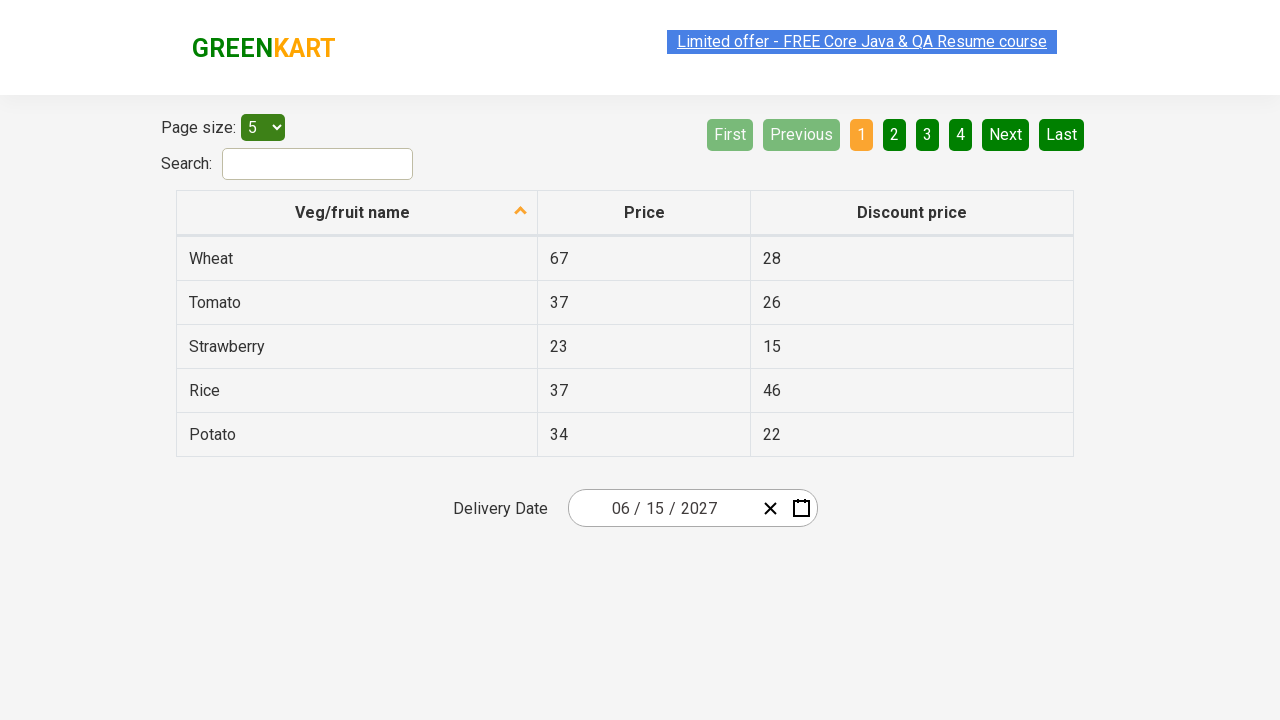

Verified day value is 15
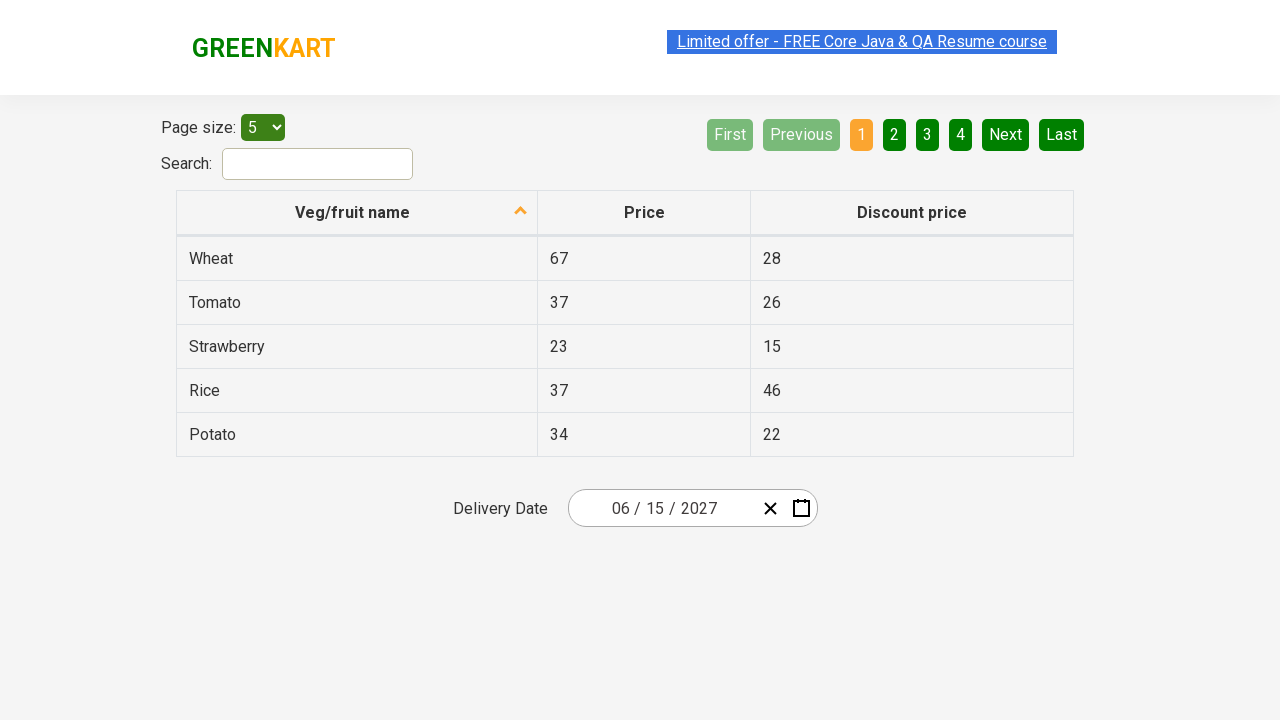

Verified year value is 2027
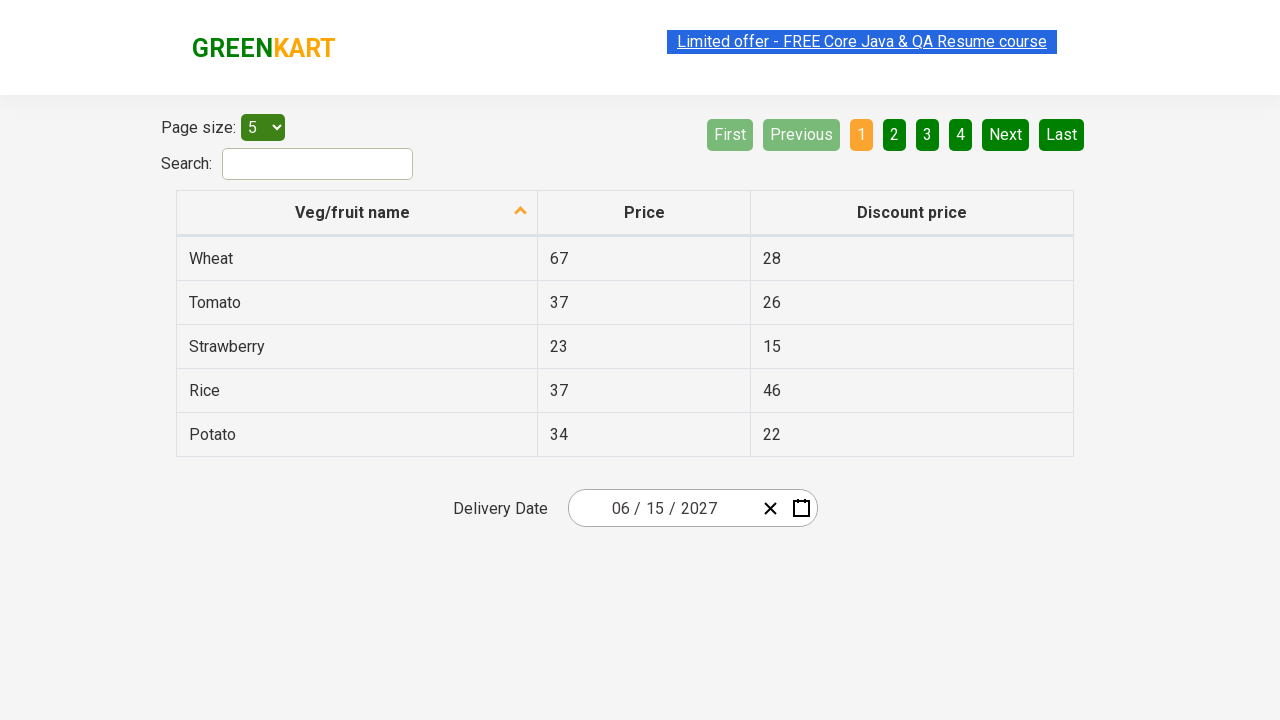

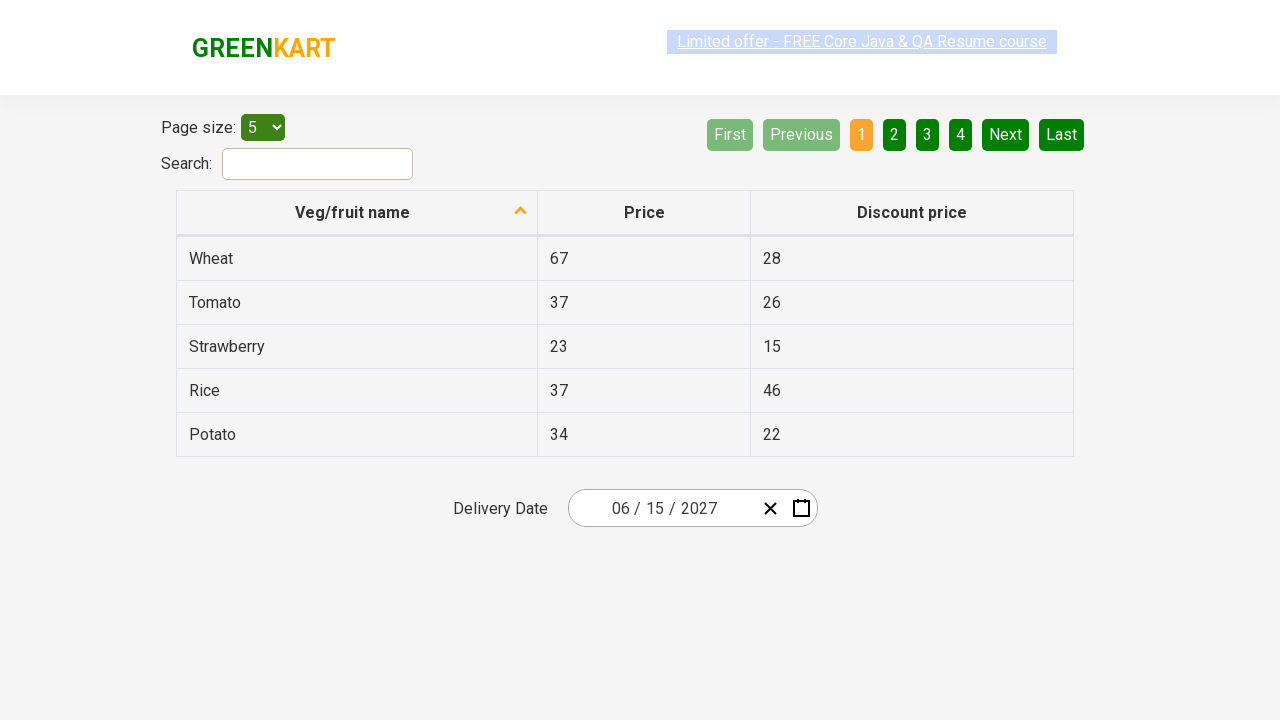